Tests a dropdown selection form by calculating the sum of two displayed numbers and selecting the result from a dropdown menu

Starting URL: https://suninjuly.github.io/selects1.html

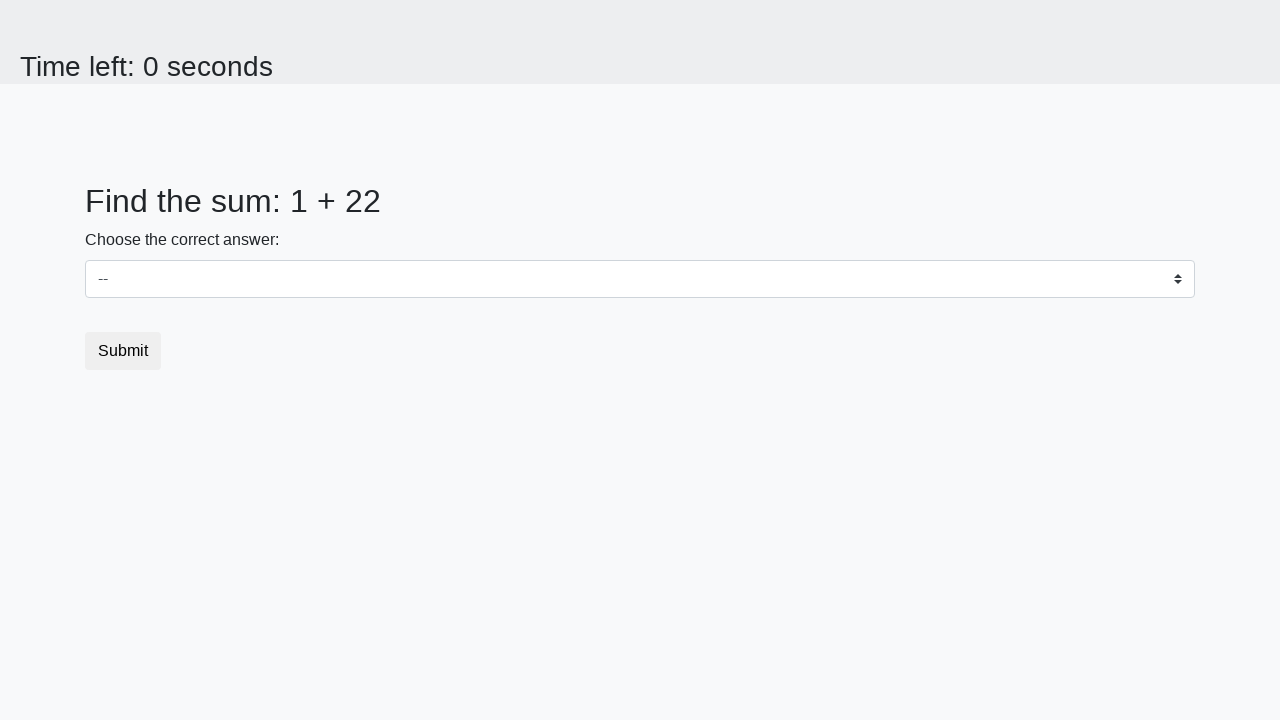

Retrieved first number from #num1 element
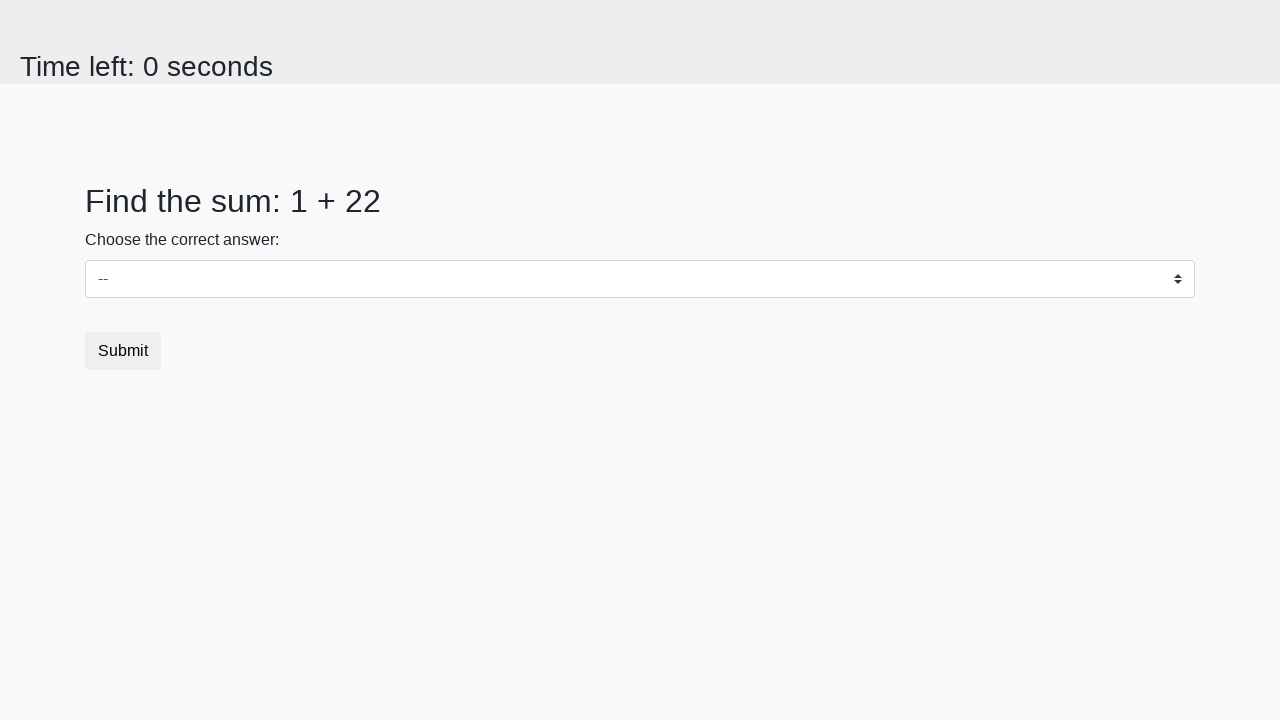

Retrieved second number from #num2 element
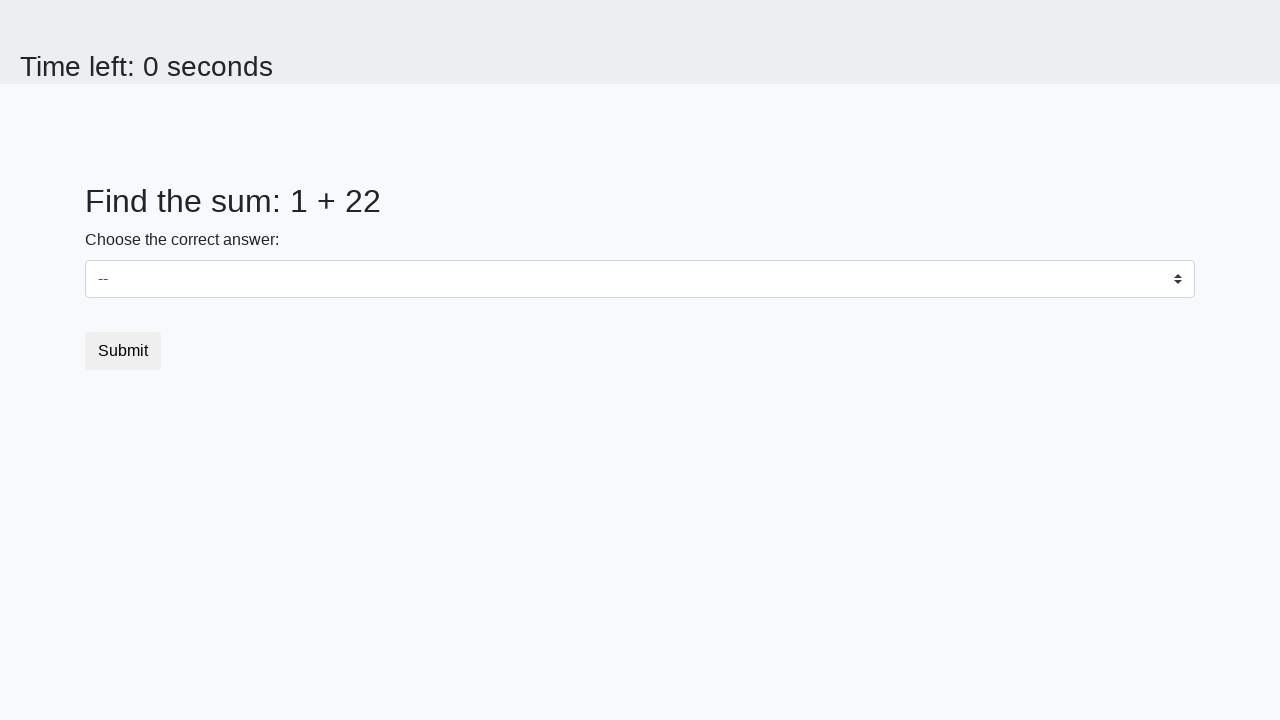

Calculated sum of two numbers: 23
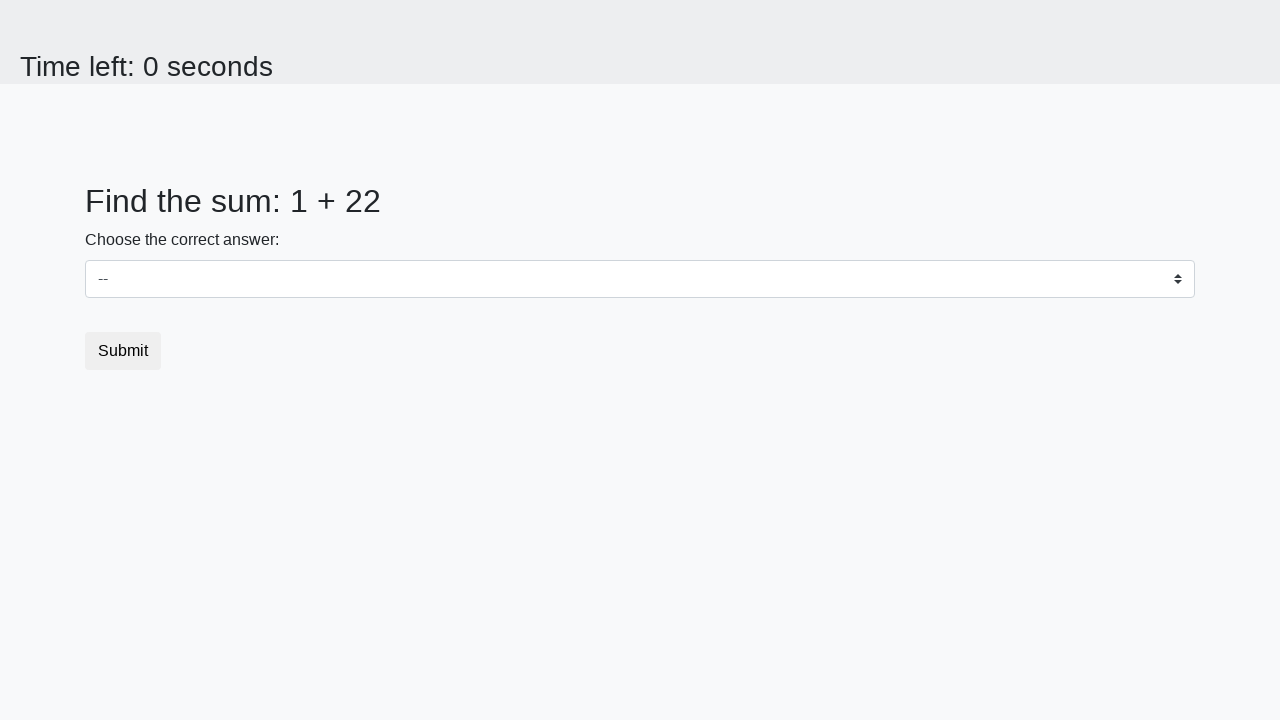

Selected calculated result '23' from dropdown menu on #dropdown
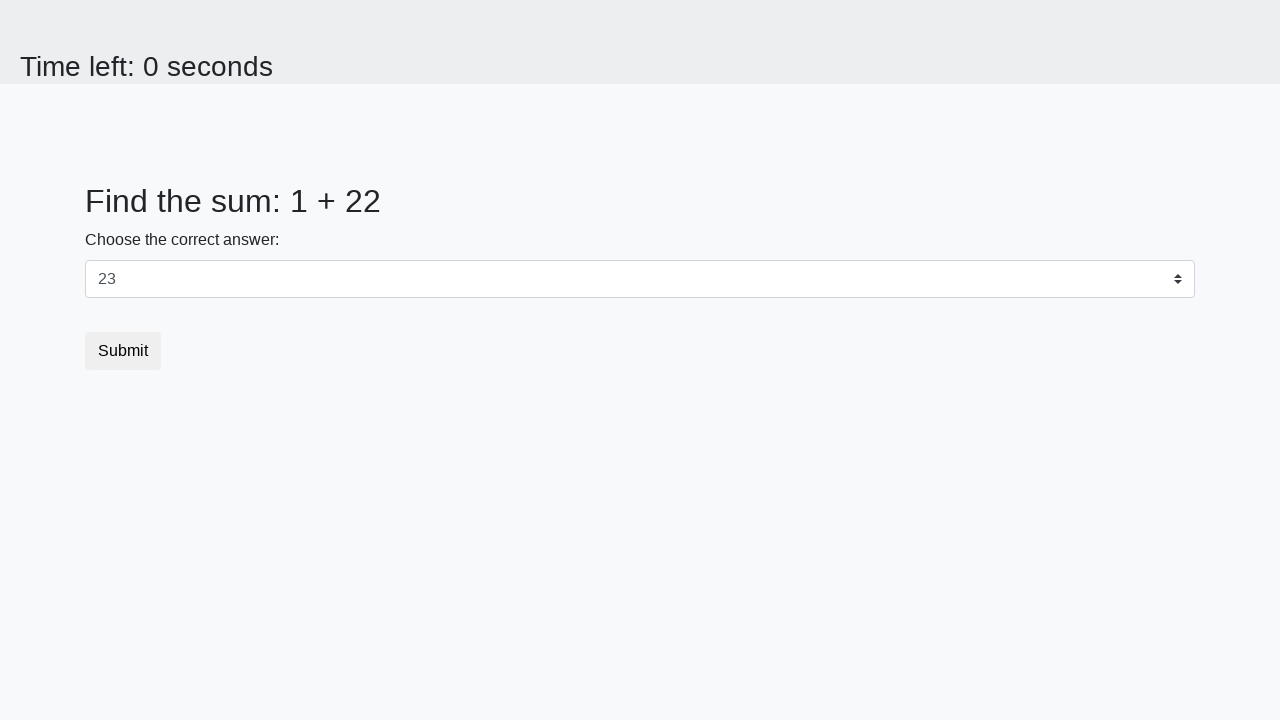

Clicked submit button at (123, 351) on .btn.btn-default
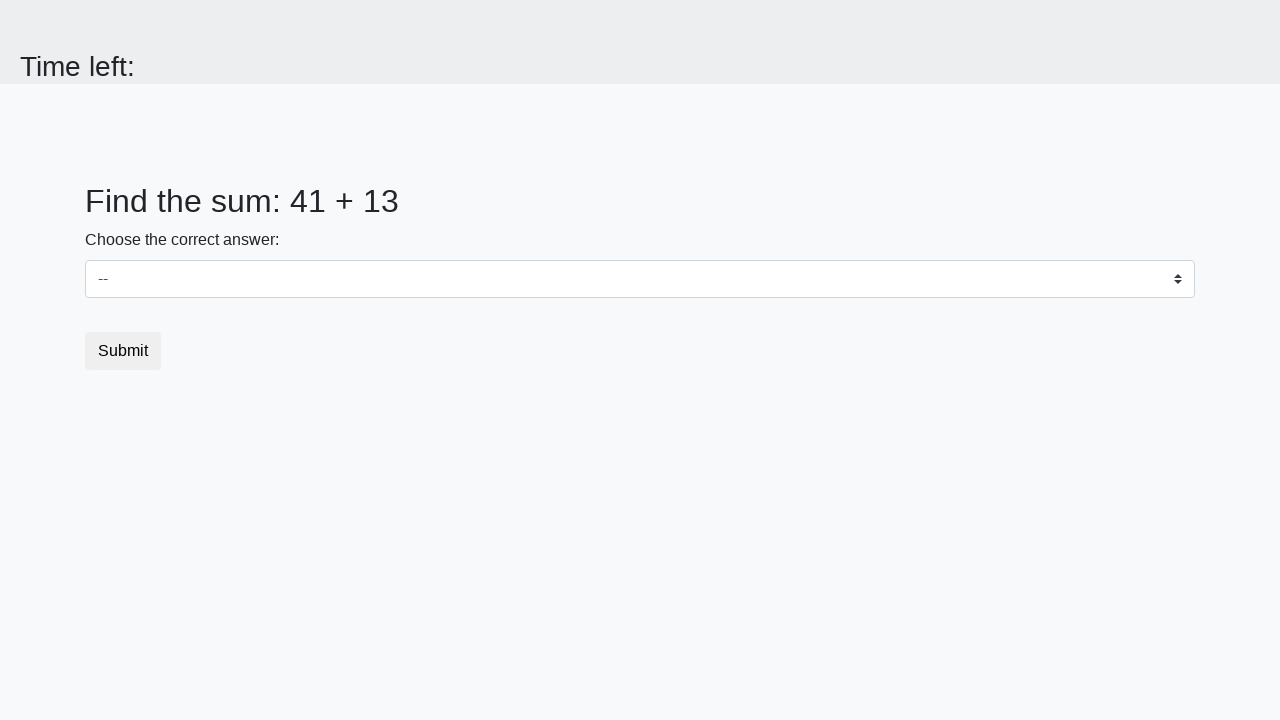

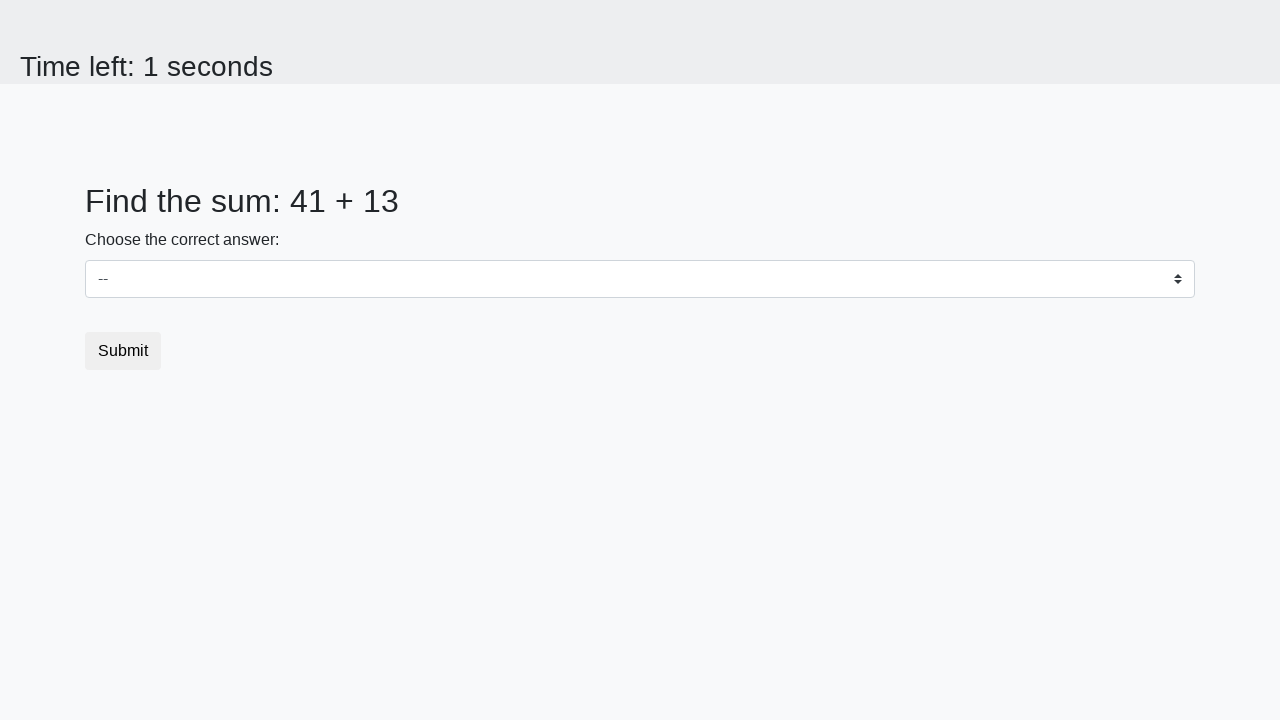